Tests that browser back button navigation works correctly with todo filters by navigating between All, Active, and Completed views then using back button.

Starting URL: https://demo.playwright.dev/todomvc

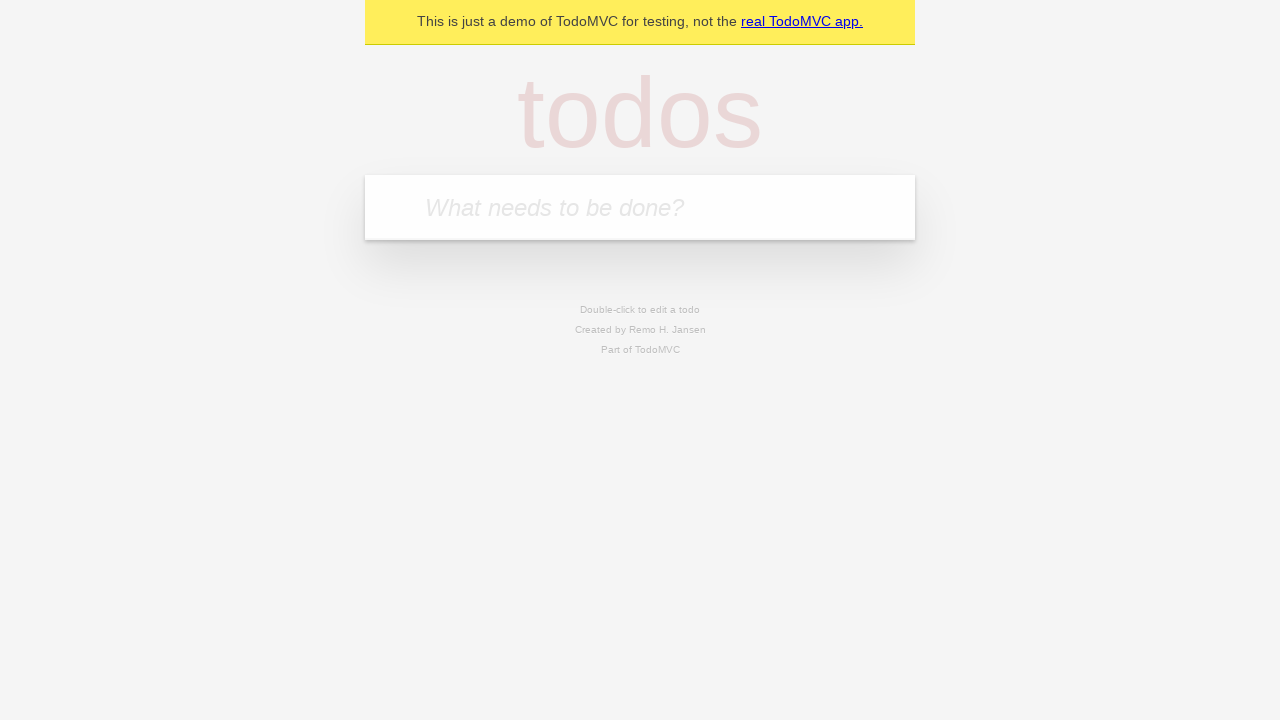

Filled first task: 'reply to emails like a responsible adult' on .new-todo
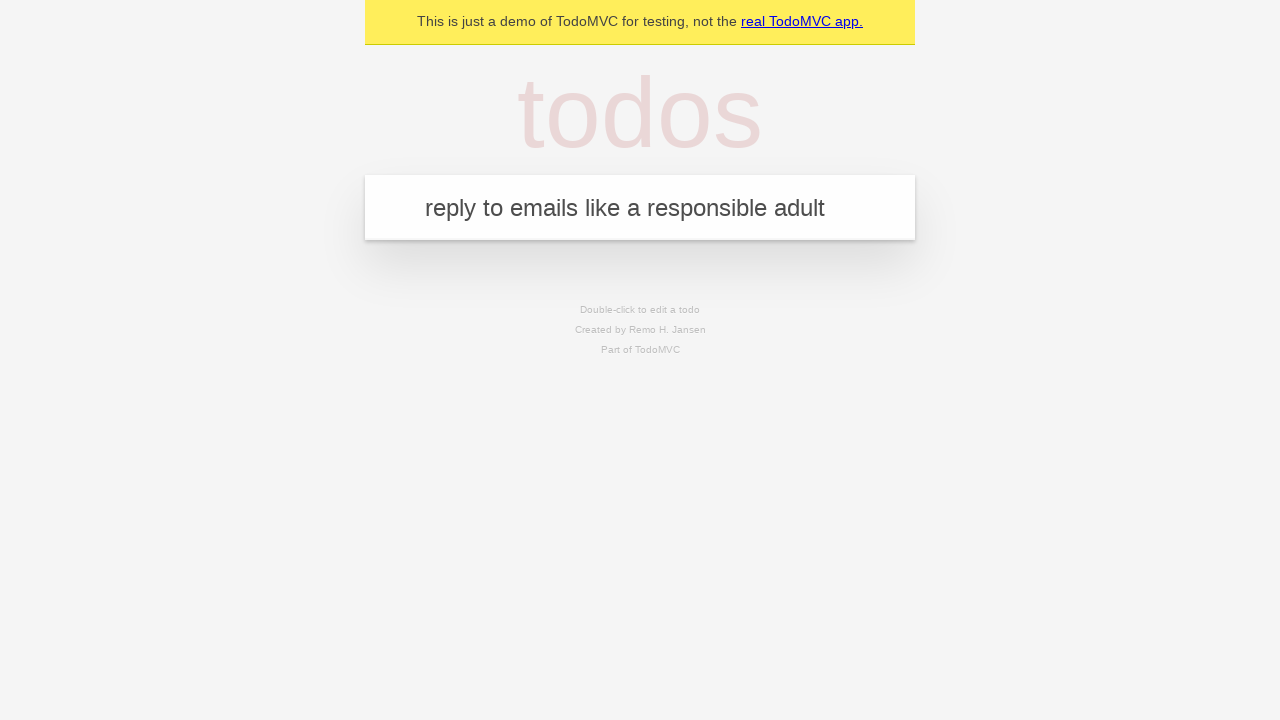

Pressed Enter to add first task on .new-todo
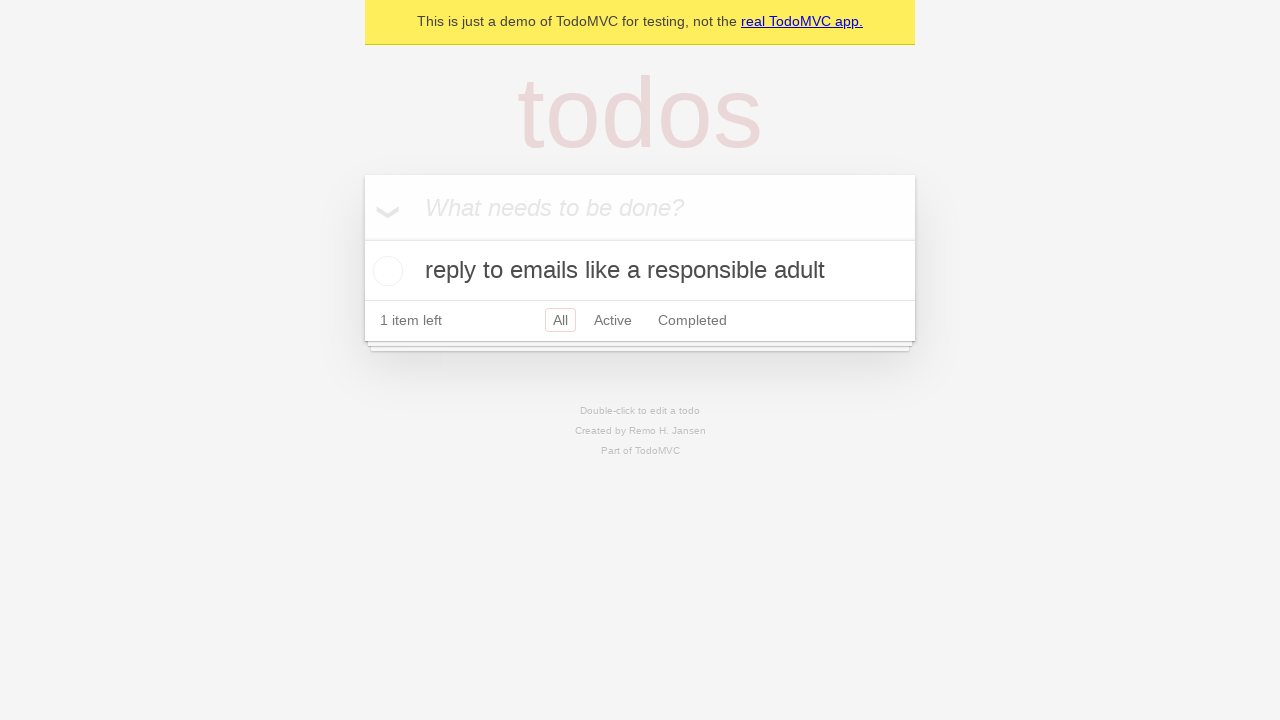

Filled second task: 'call mom before she calls again' on .new-todo
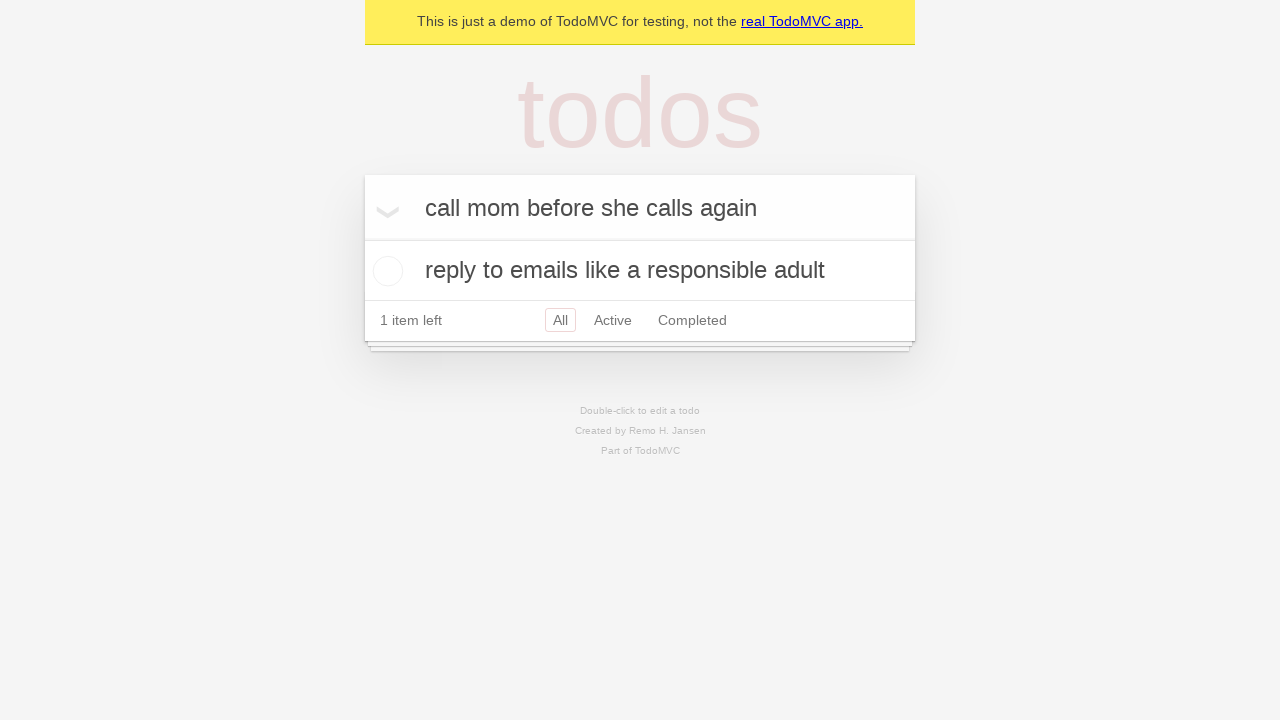

Pressed Enter to add second task on .new-todo
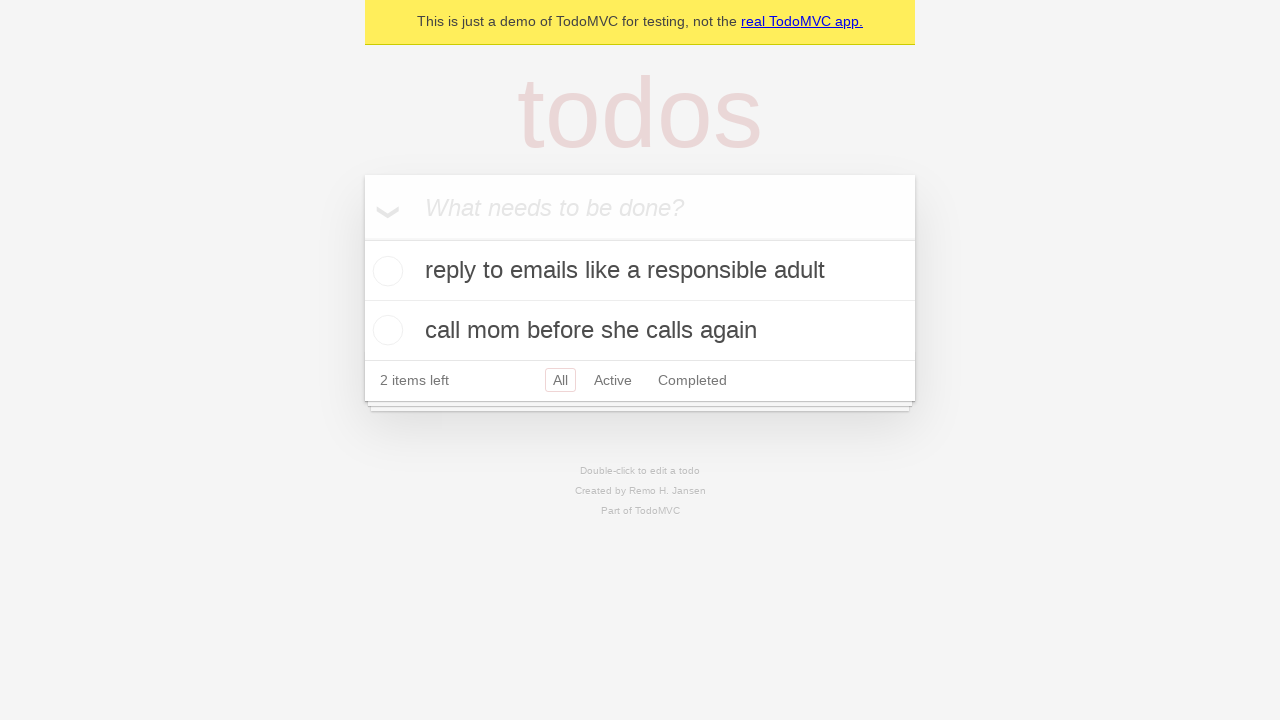

Filled third task: 'start sorting the laundry and hope for the best' on .new-todo
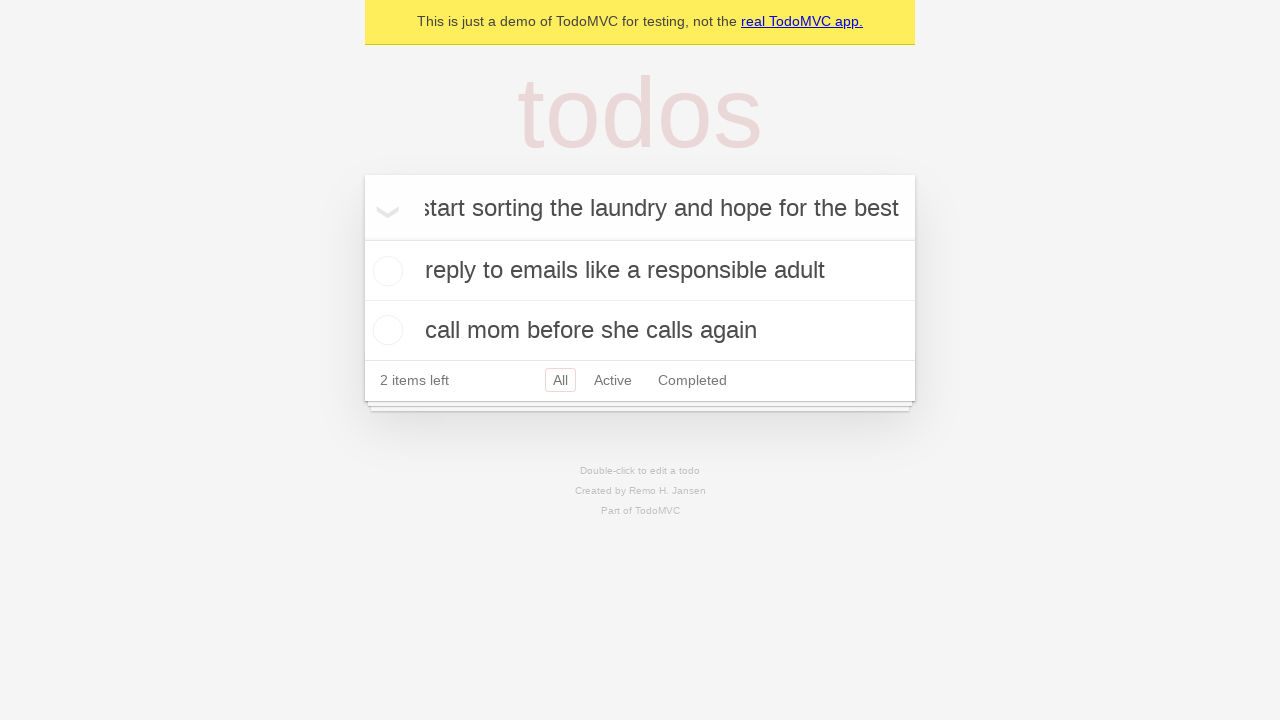

Pressed Enter to add third task on .new-todo
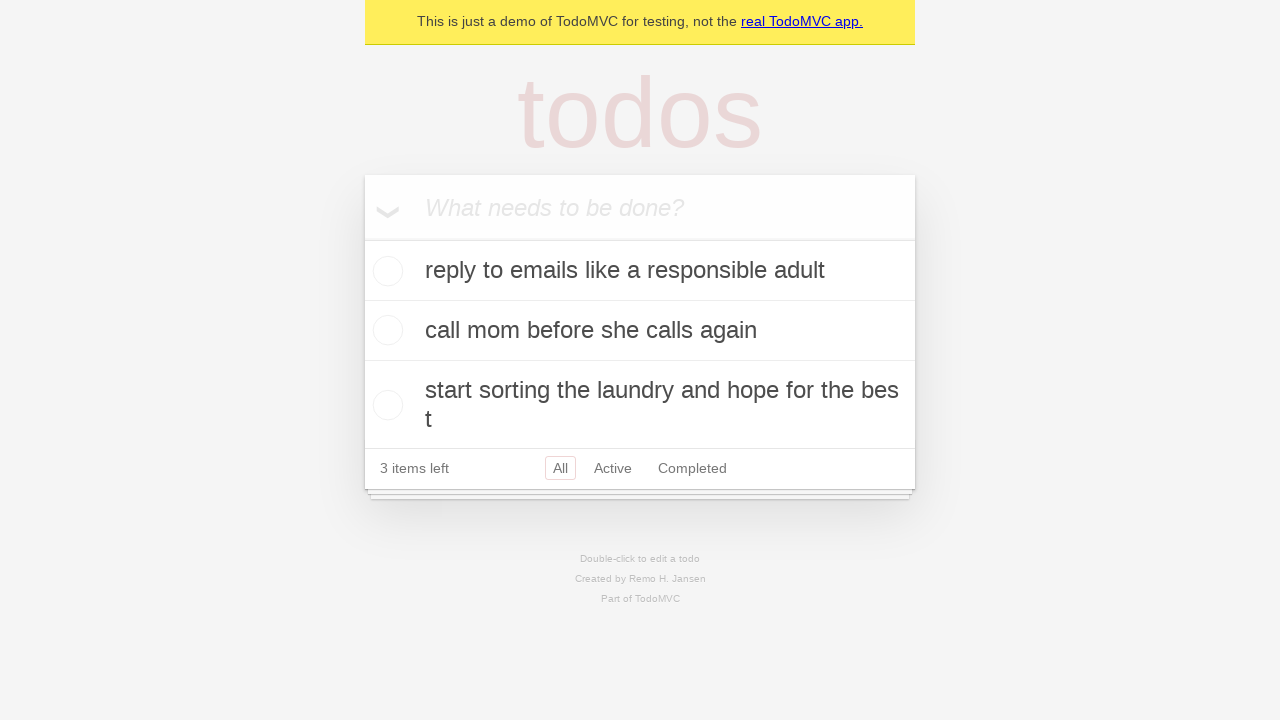

Marked second task as completed at (385, 330) on .todo-list li:nth-child(2) .toggle
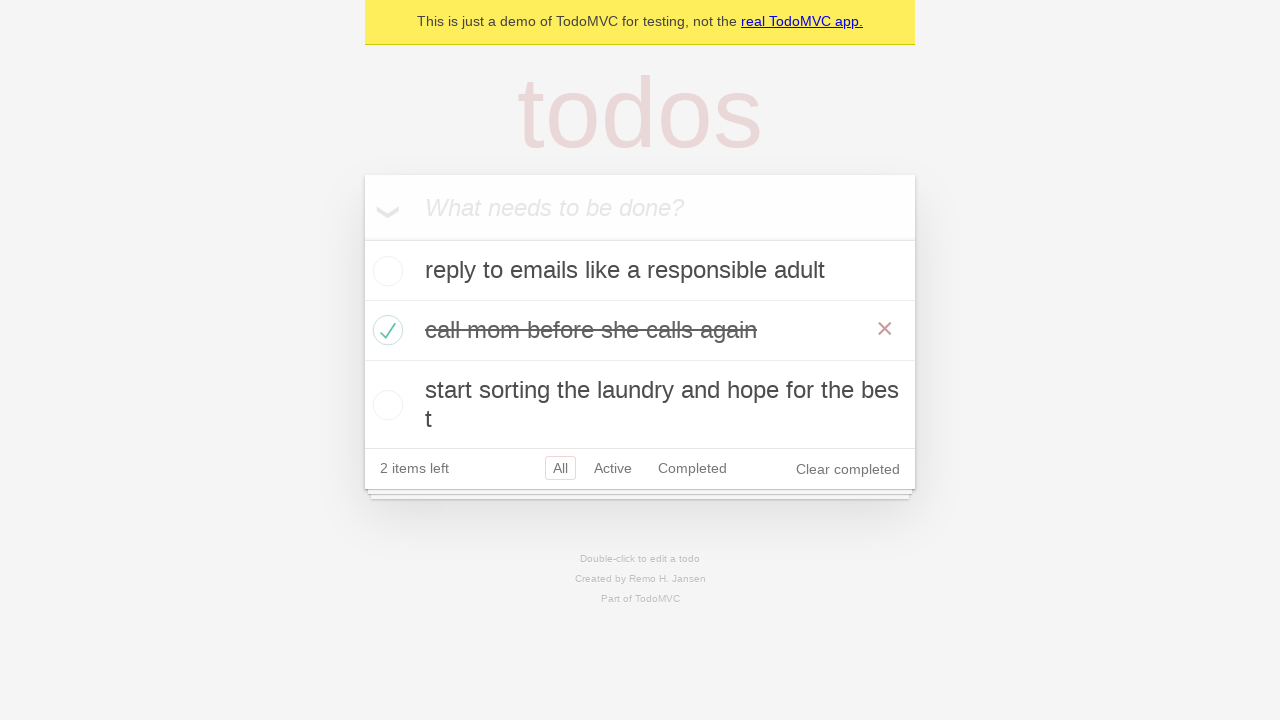

Clicked 'Active' filter at (613, 468) on a[href='#/active']
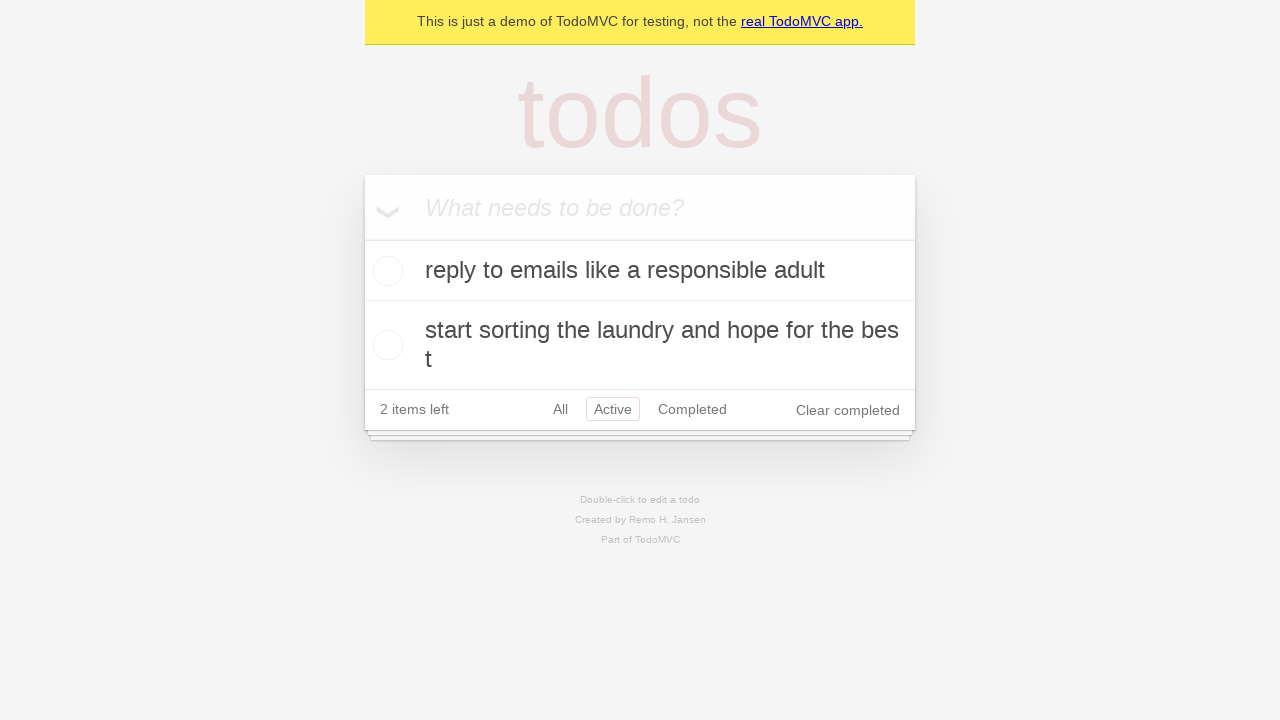

Active filter loaded, showing only incomplete tasks
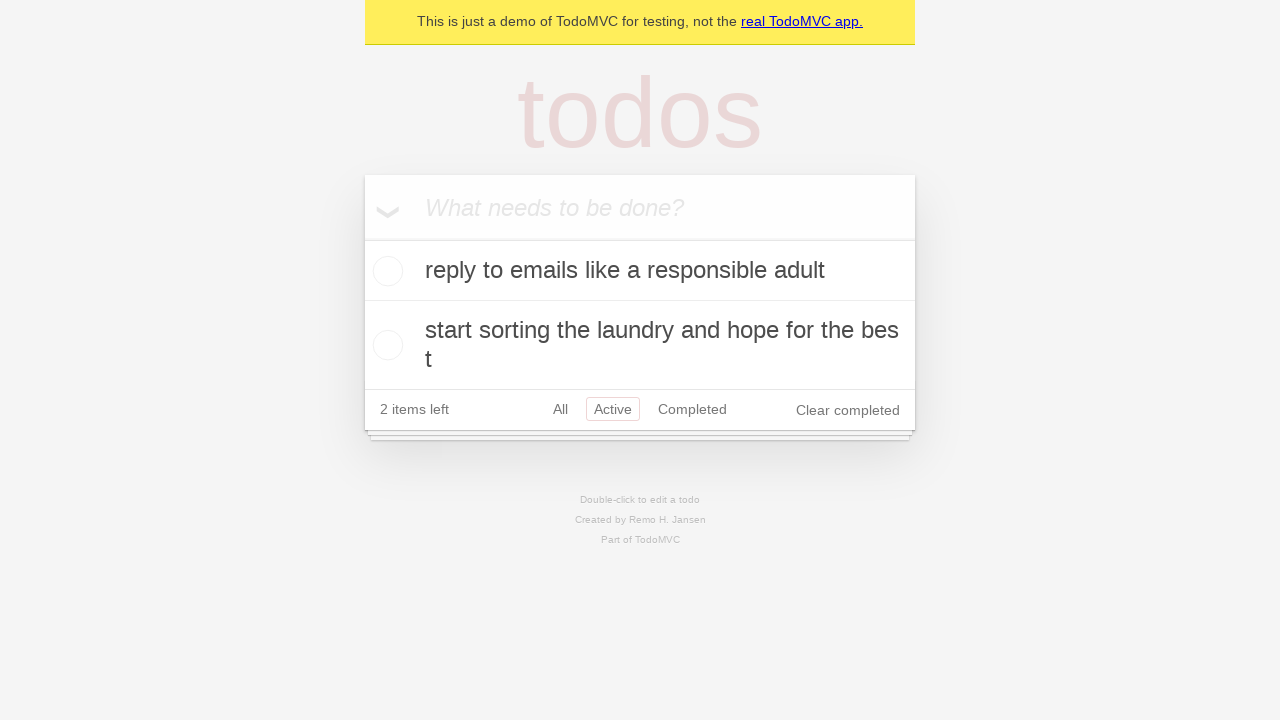

Clicked 'Completed' filter at (692, 409) on a[href='#/completed']
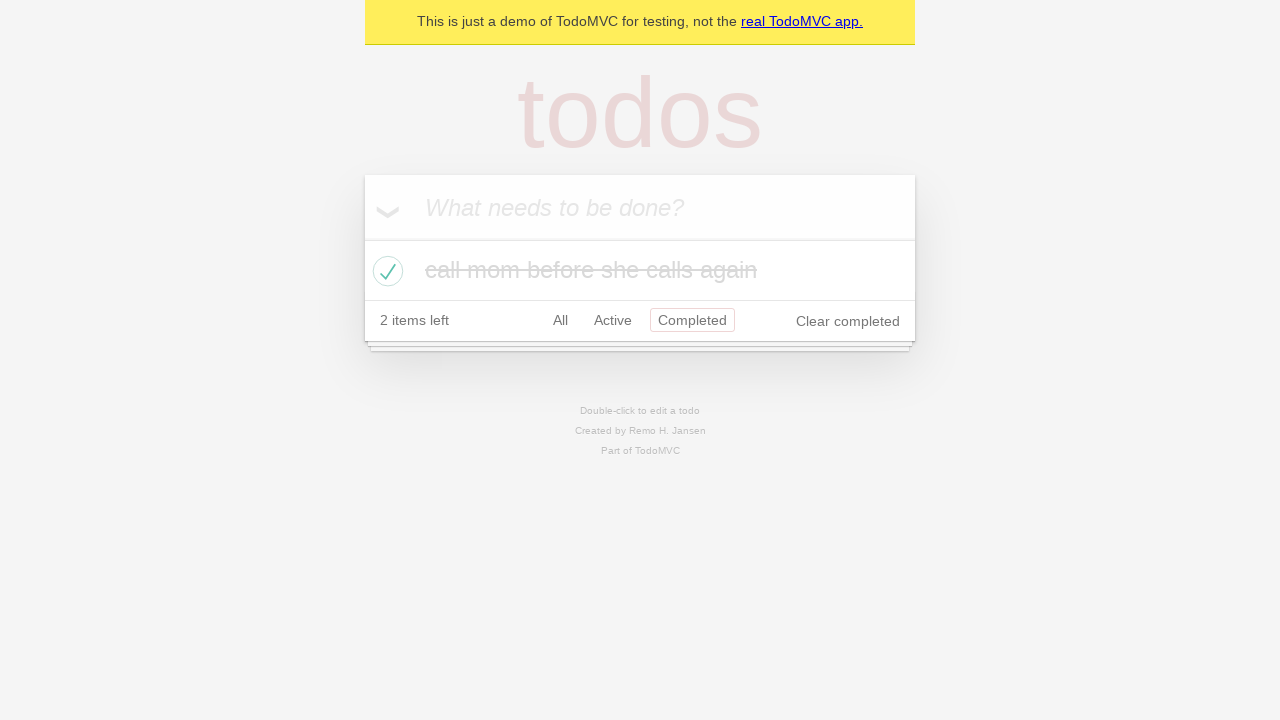

Completed filter loaded, showing only completed tasks
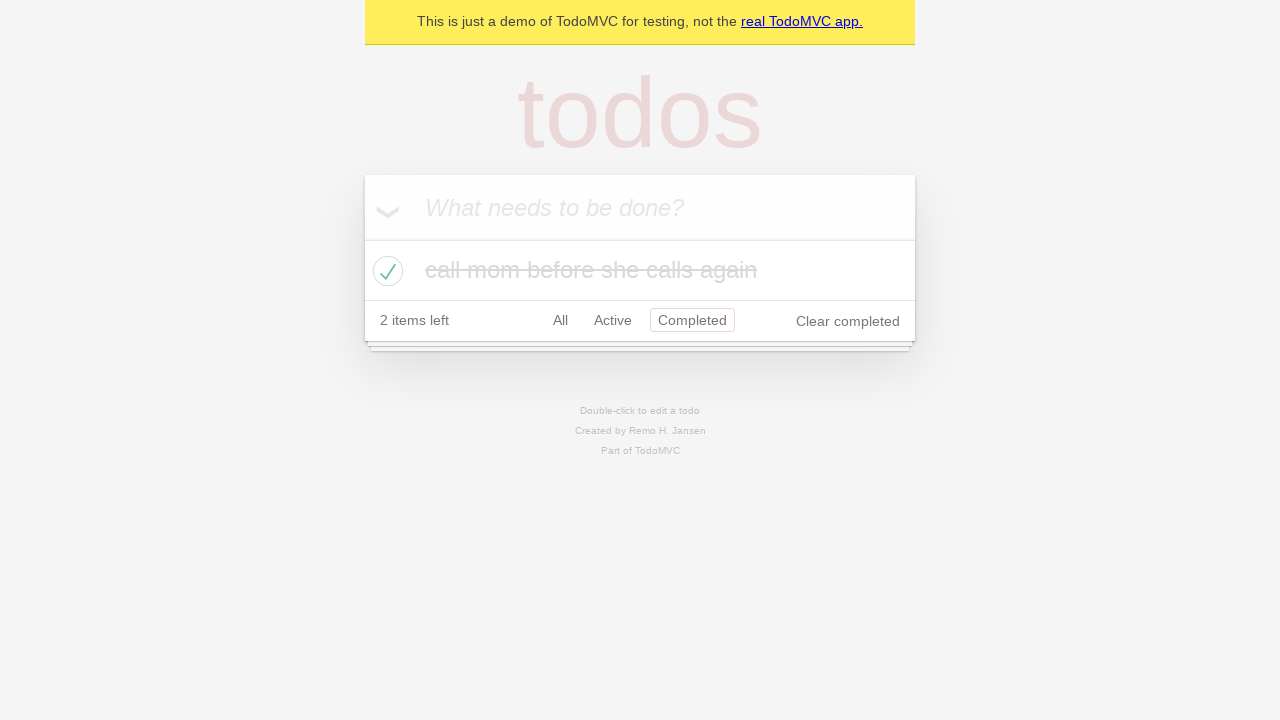

Navigated back to Active filter using browser back button
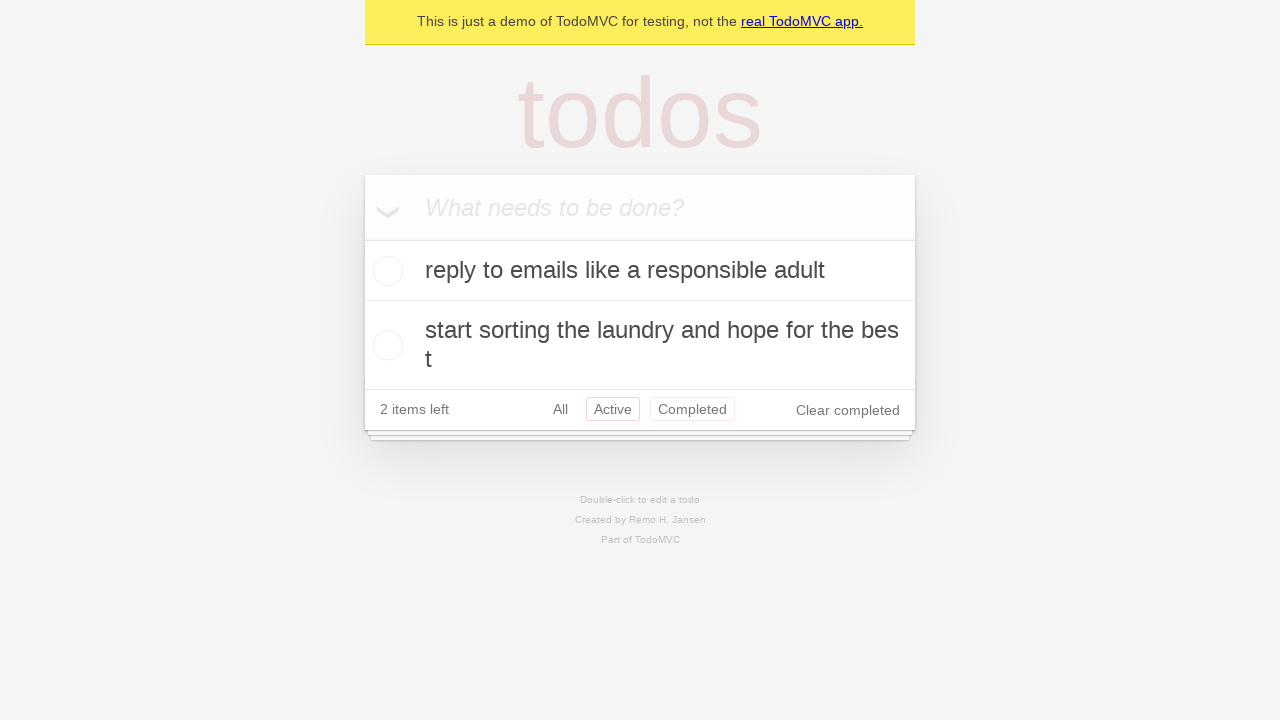

Active filter restored, showing incomplete tasks again
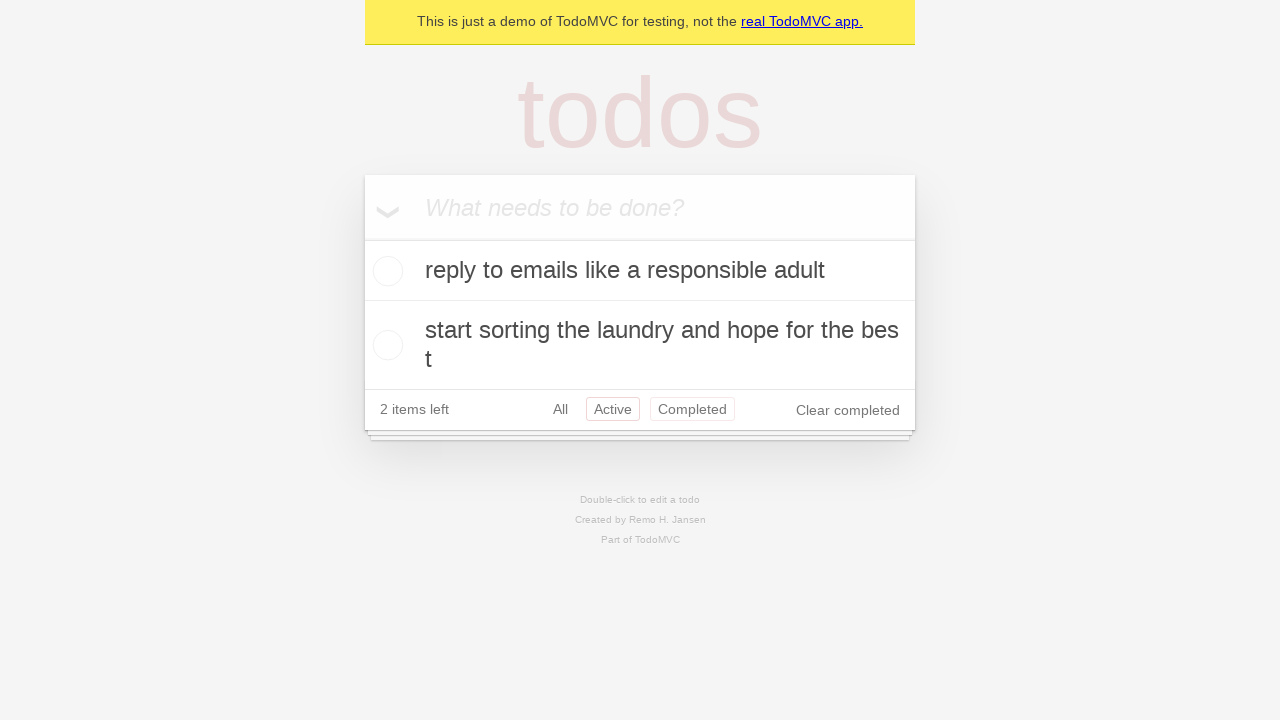

Navigated back to All filter using browser back button
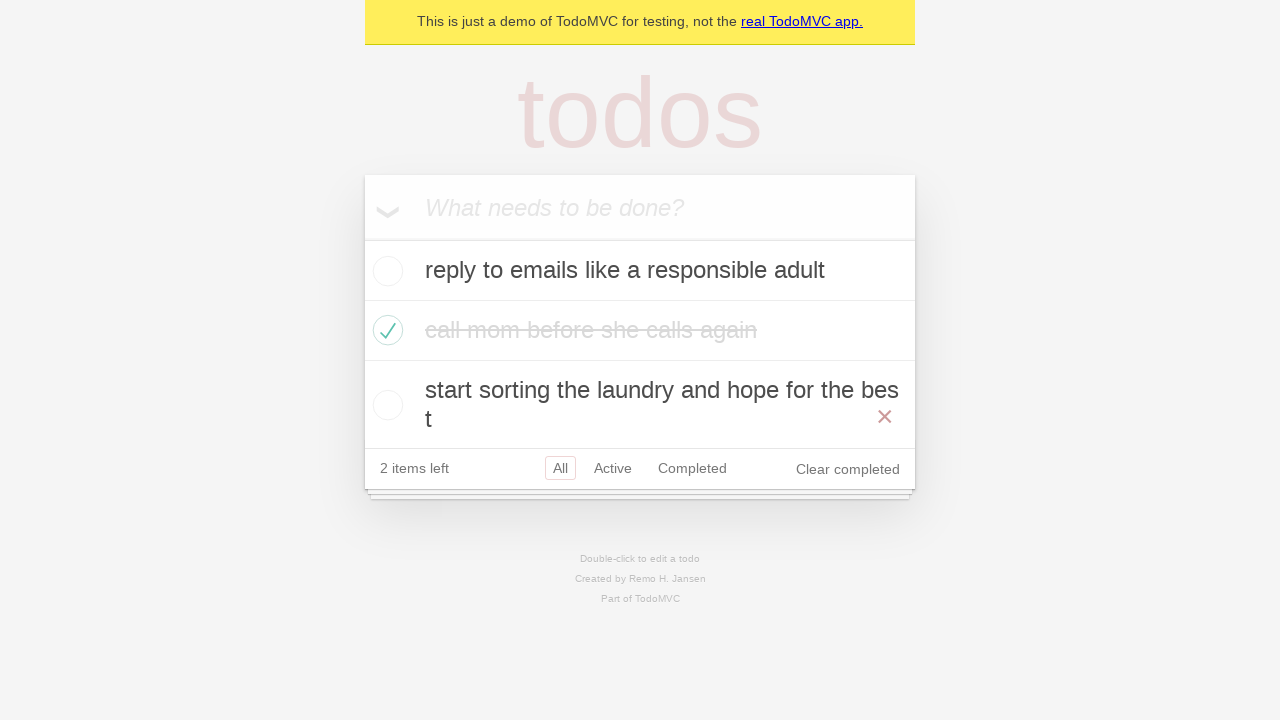

All filter restored, showing all tasks
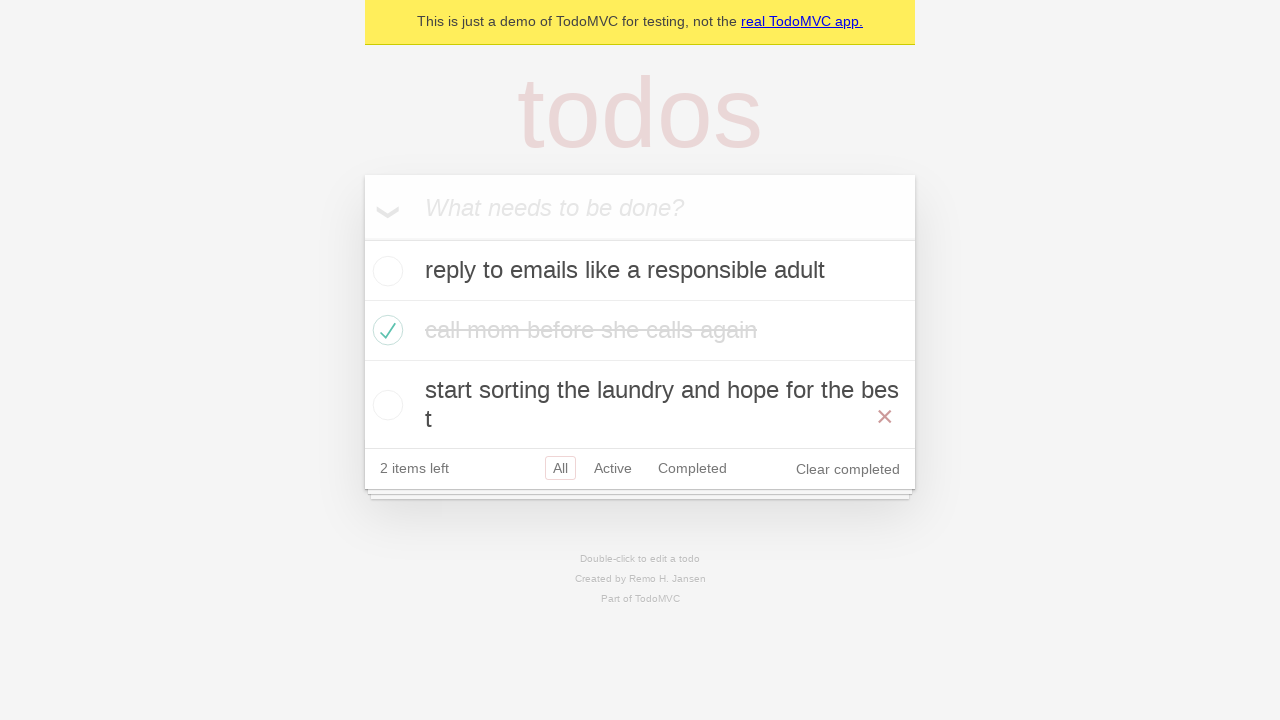

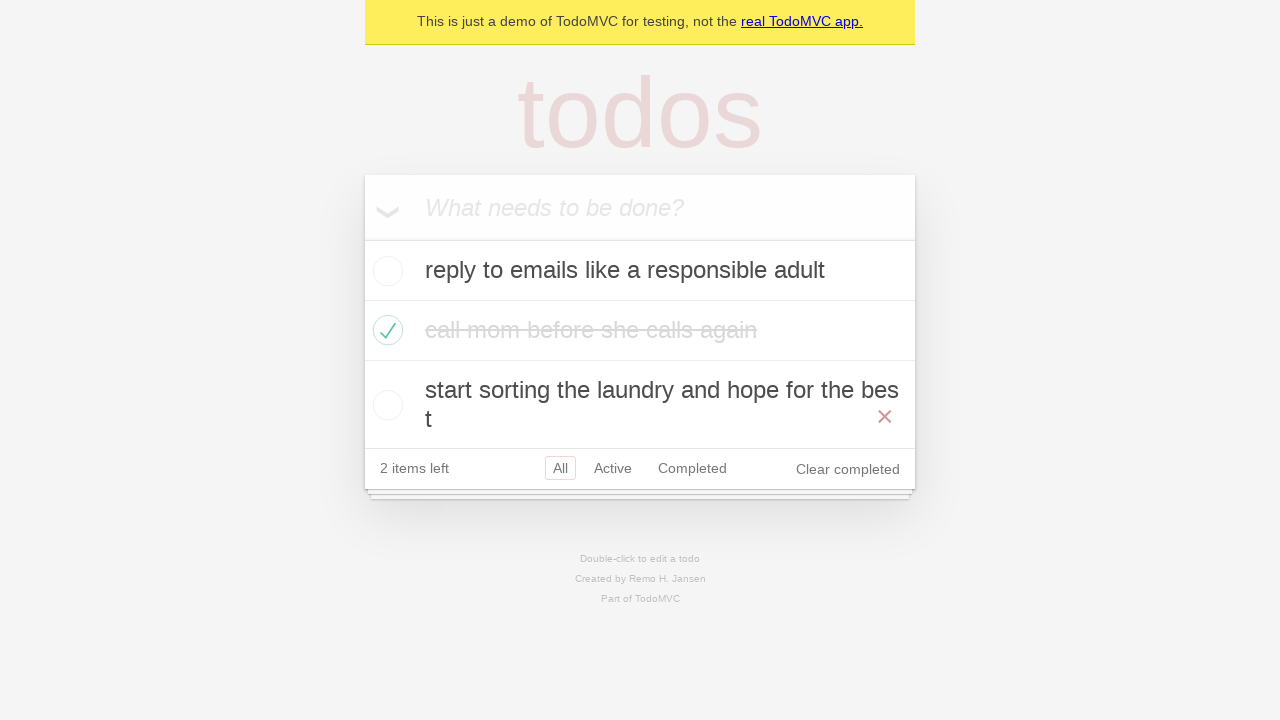